Tests checkbox functionality by checking the first checkbox if unchecked and unchecking the second checkbox if checked

Starting URL: https://the-internet.herokuapp.com/checkboxes

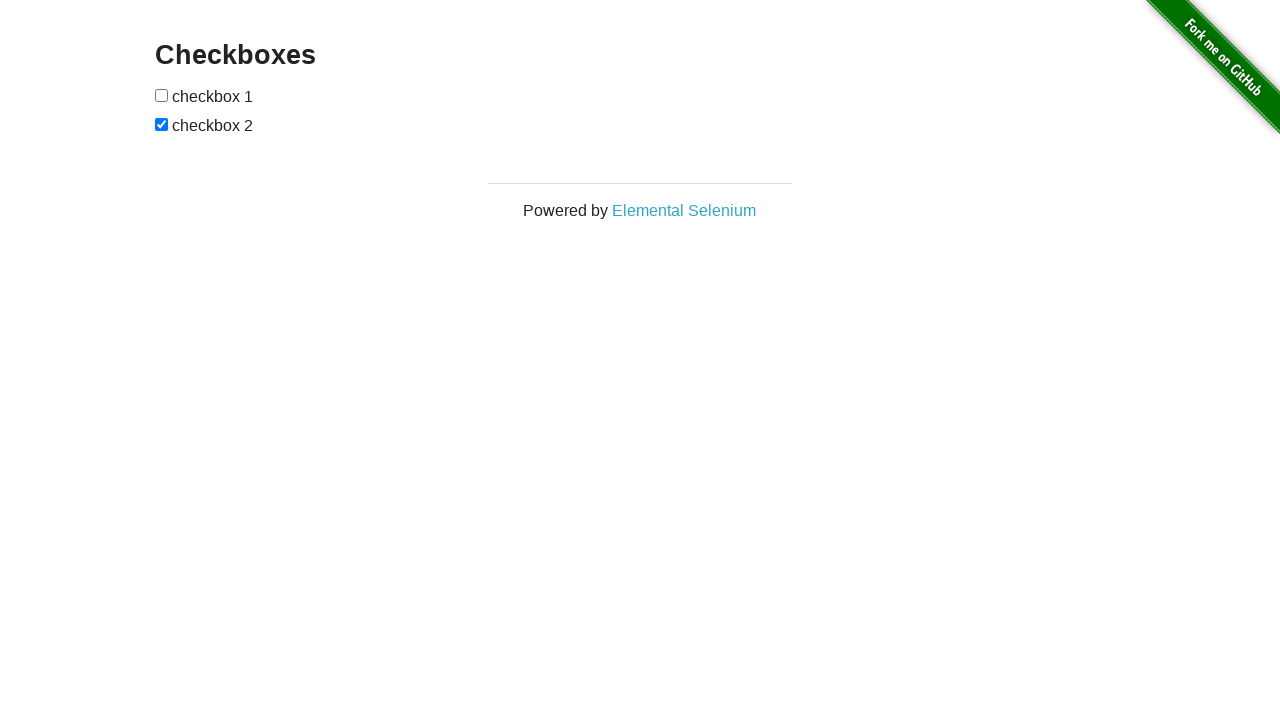

Waited for first checkbox to be present
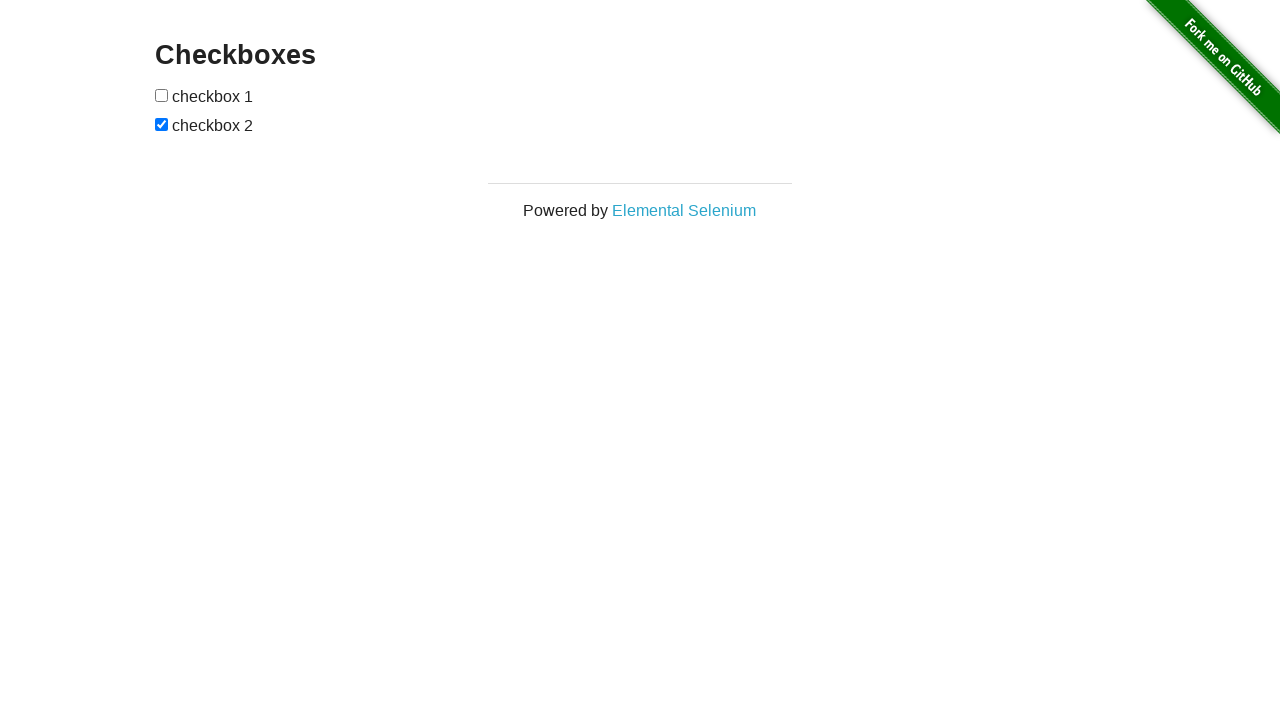

Waited for second checkbox to be present
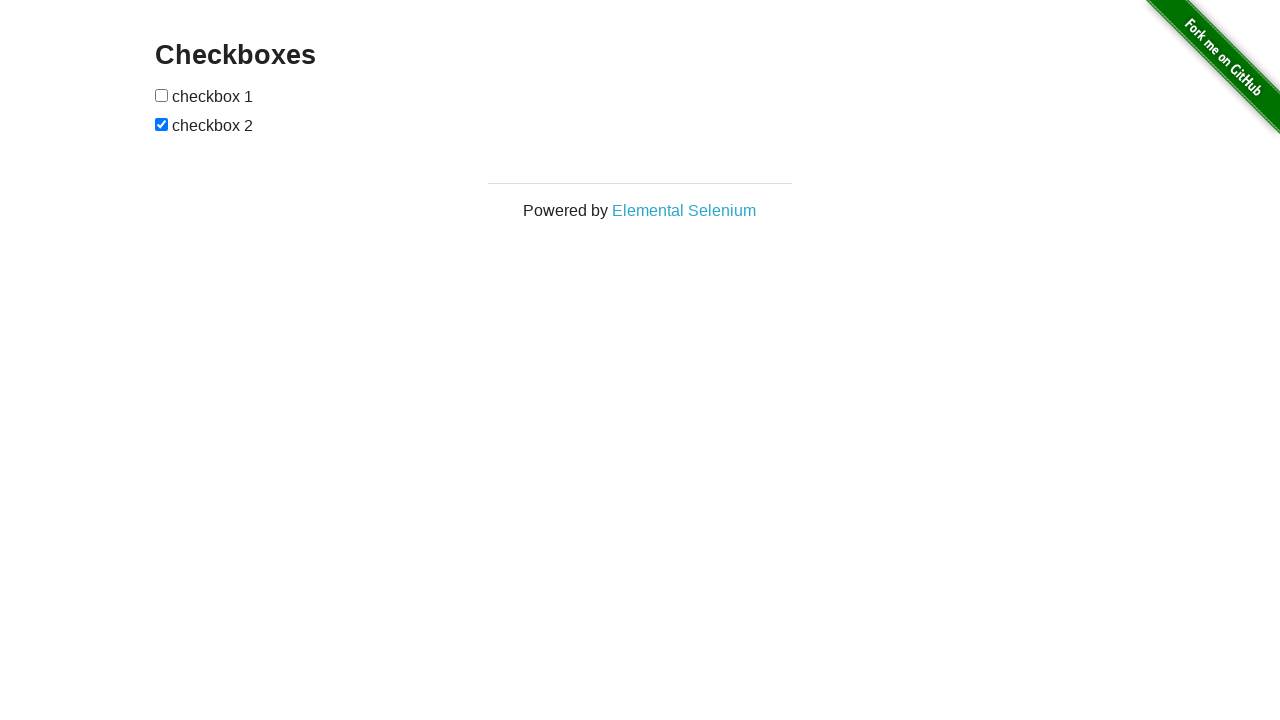

Located first checkbox element
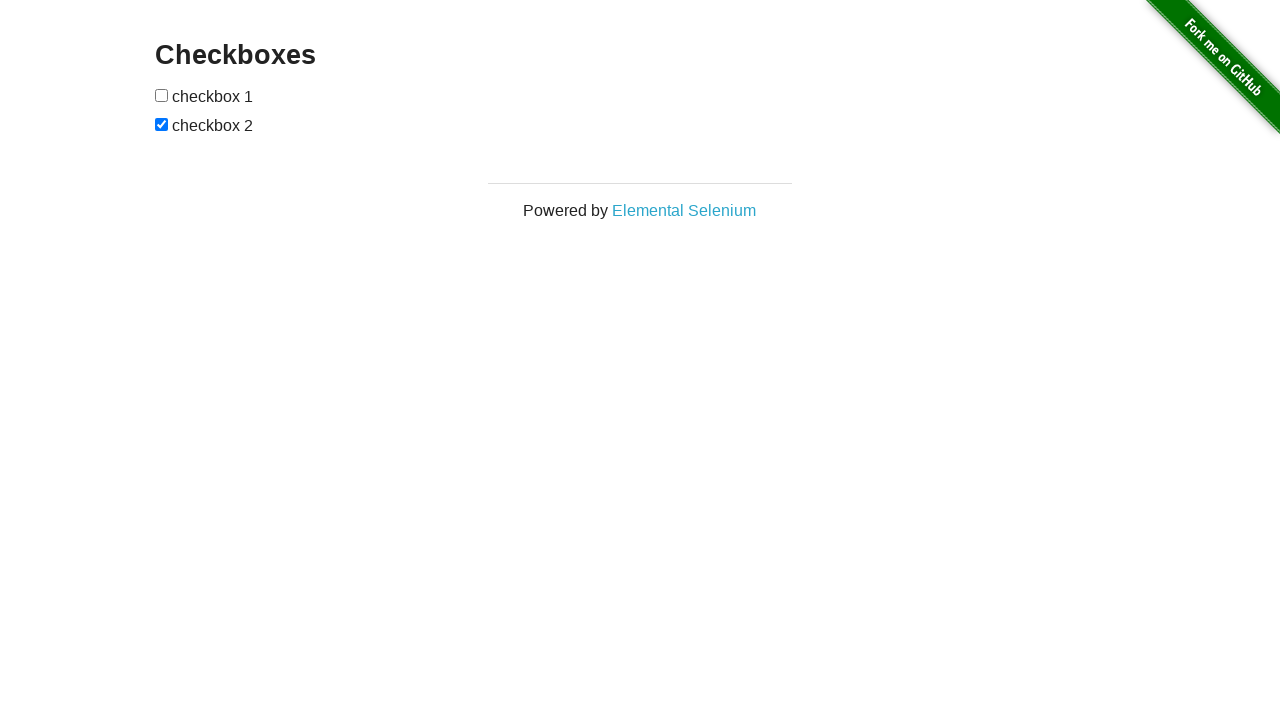

Located second checkbox element
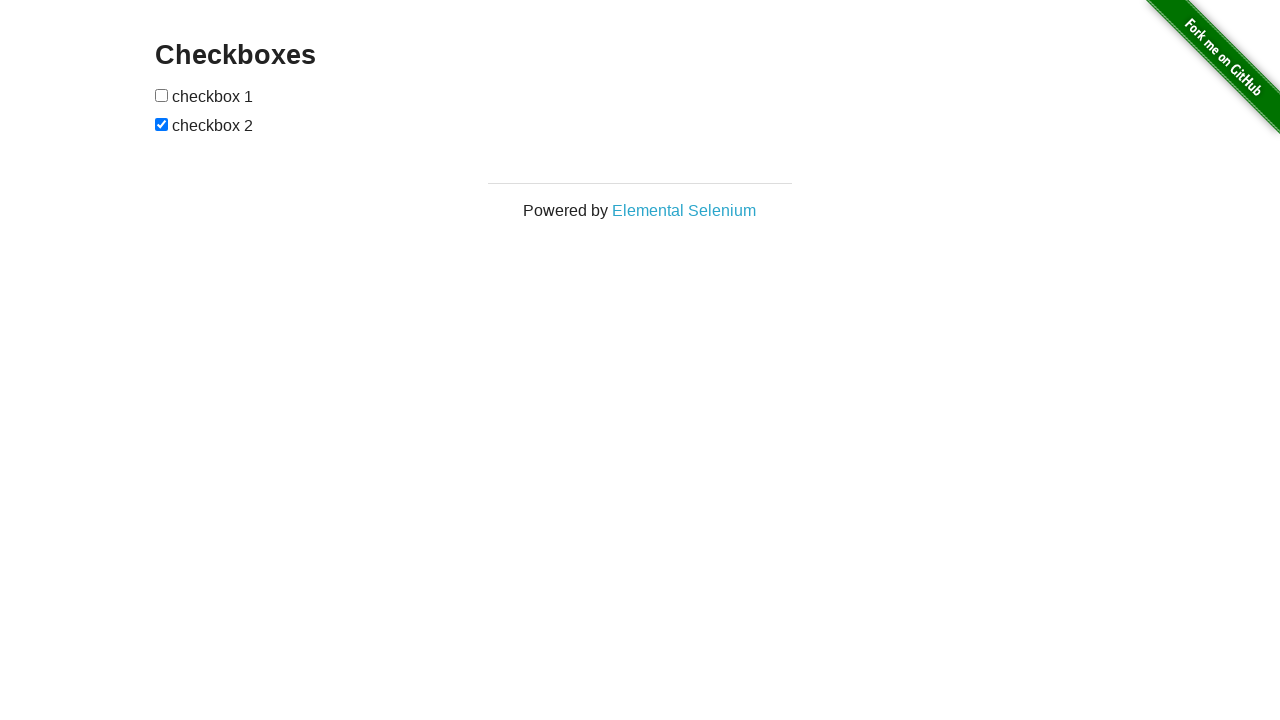

Checked the first checkbox at (162, 95) on xpath=//input[(@type="checkbox") and (position()=1)]
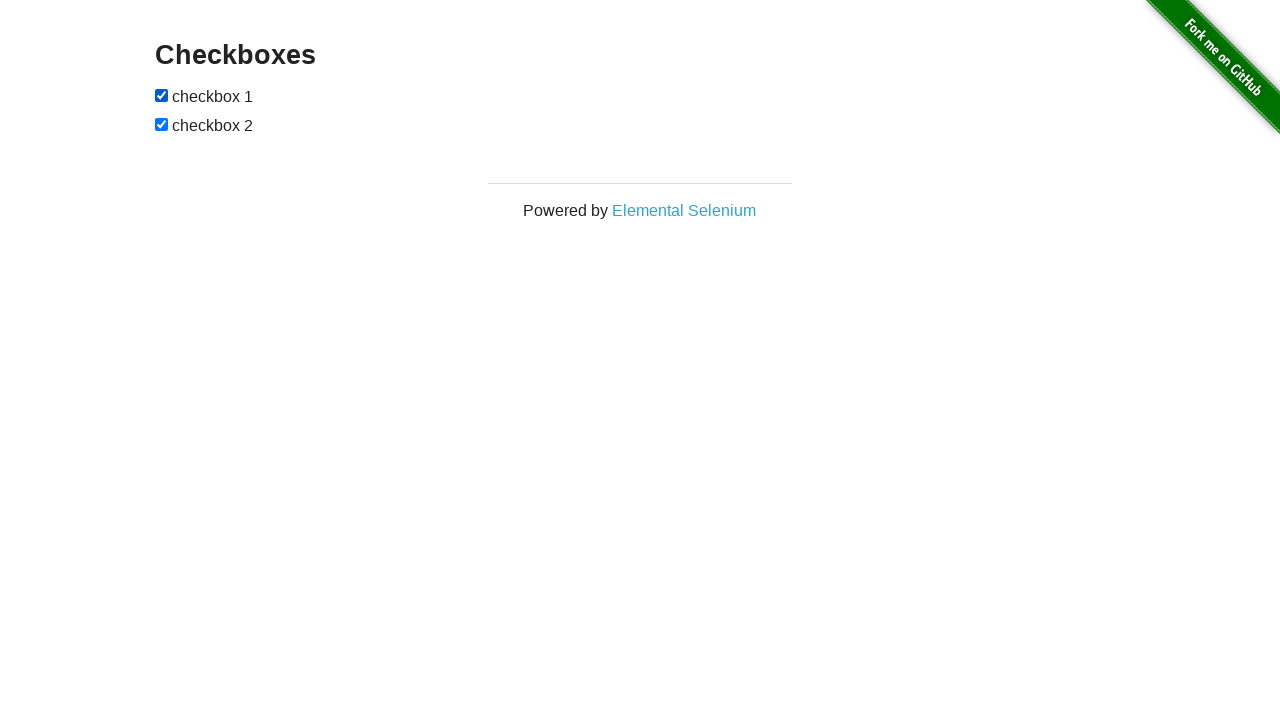

Unchecked the second checkbox at (162, 124) on xpath=//input[(@type="checkbox") and (position()=2)]
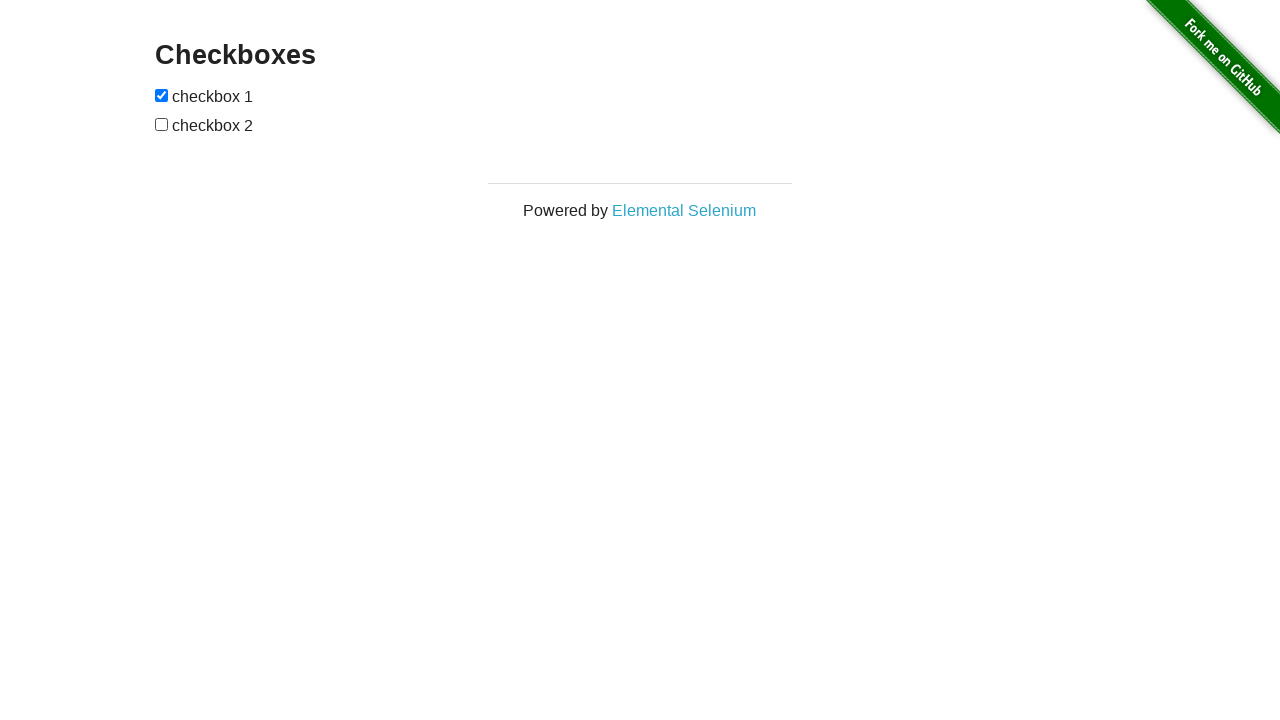

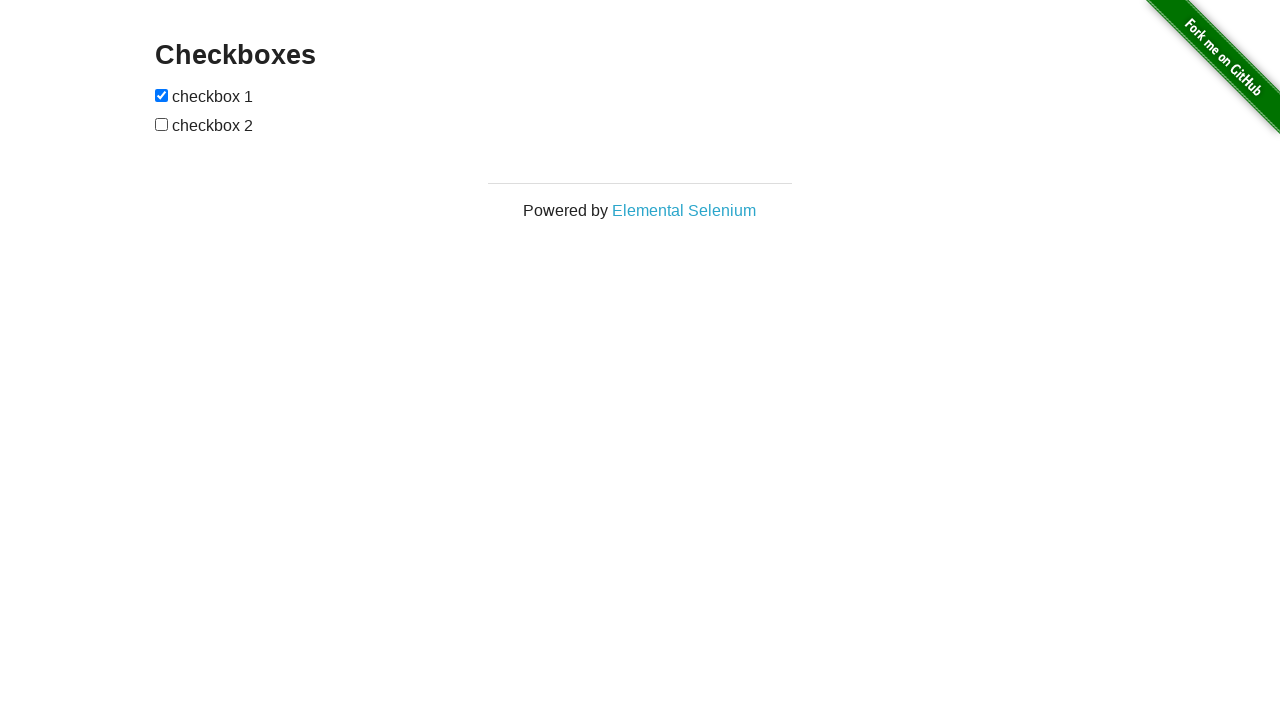